Tests scrolling functionality by clicking on a button that may require scrolling to reach

Starting URL: http://uitestingplayground.com/scrollbars

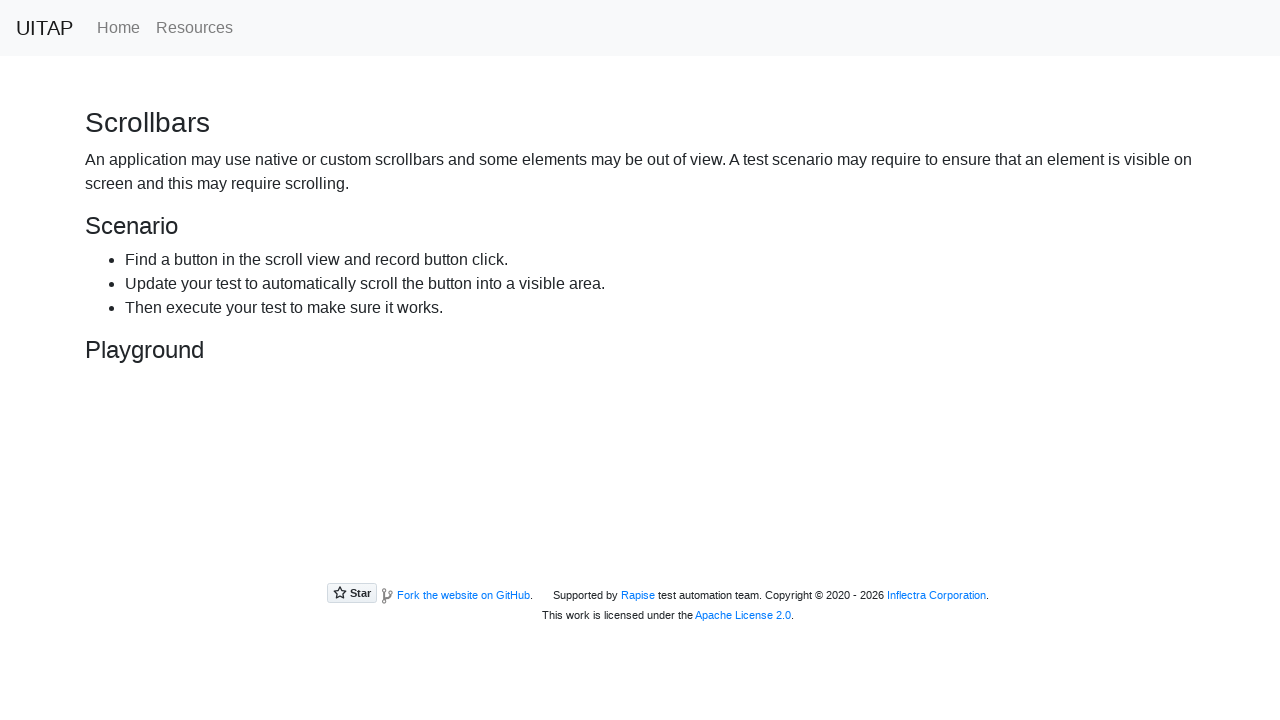

Clicked the hiding button that requires scrolling to reach at (234, 448) on #hidingButton
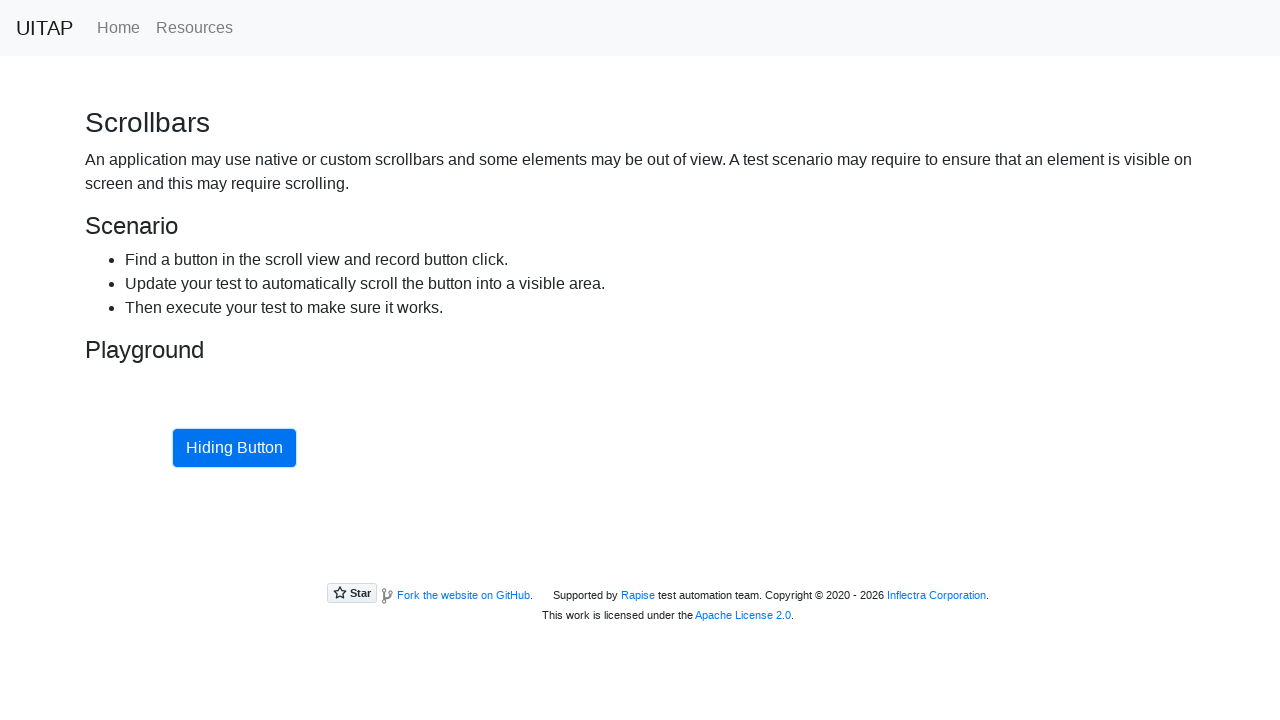

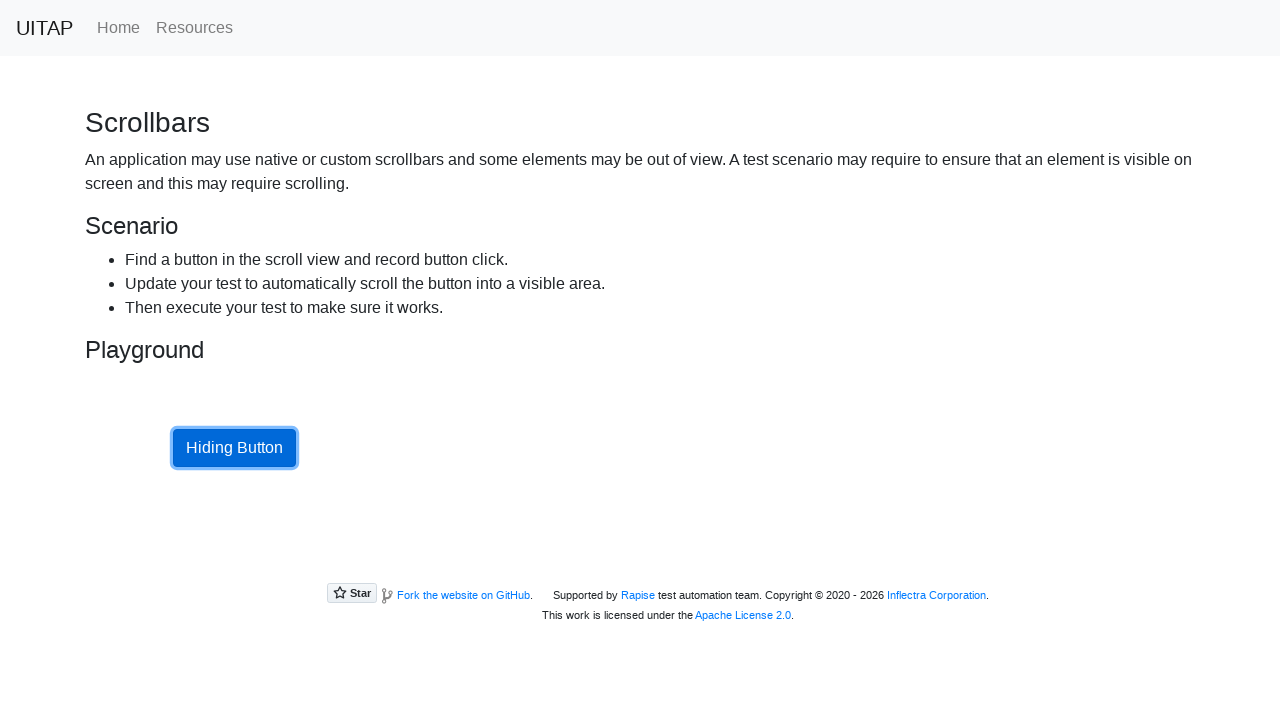